Navigates to Zepto grocery delivery website

Starting URL: https://www.zeptonow.com/

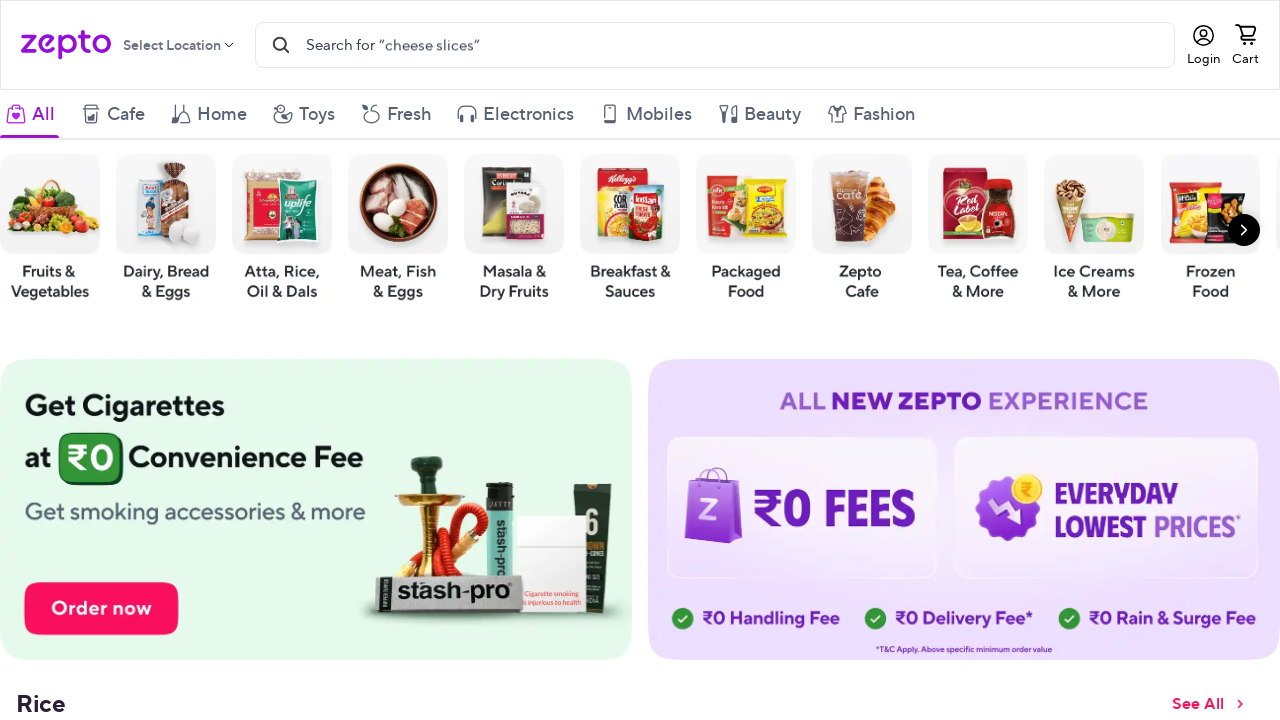

Waited for Zepto homepage to load with networkidle state
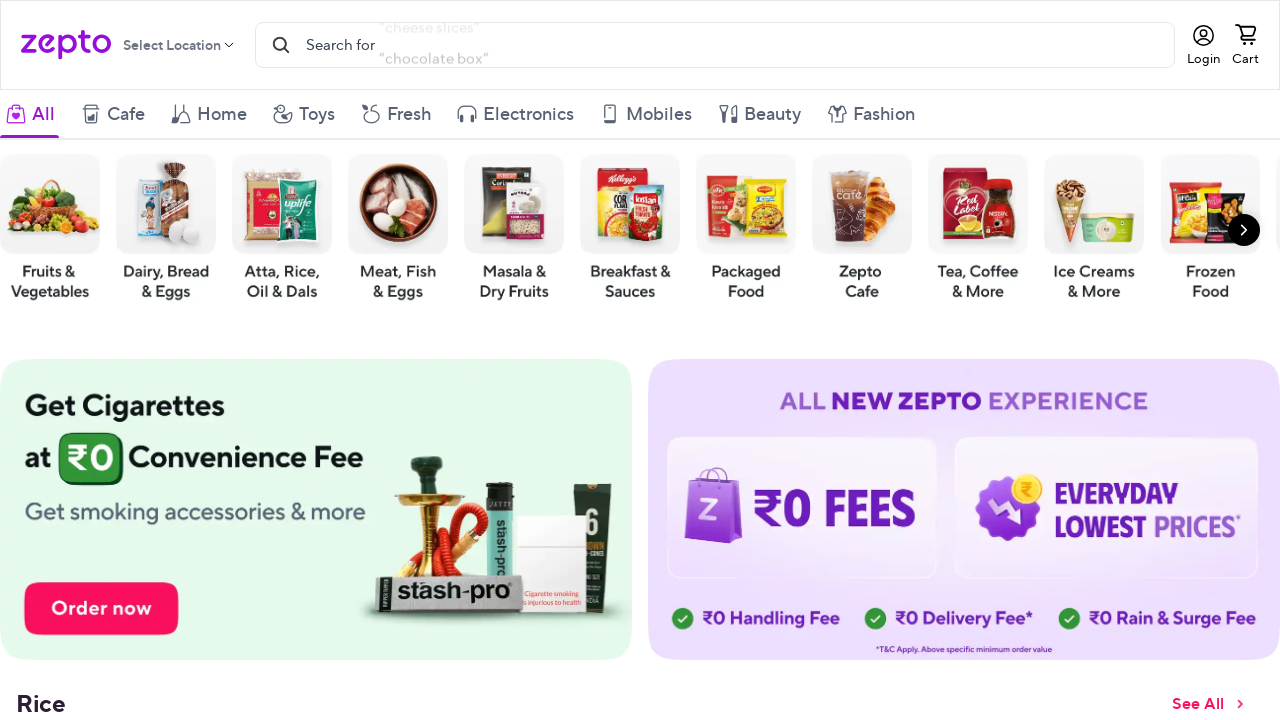

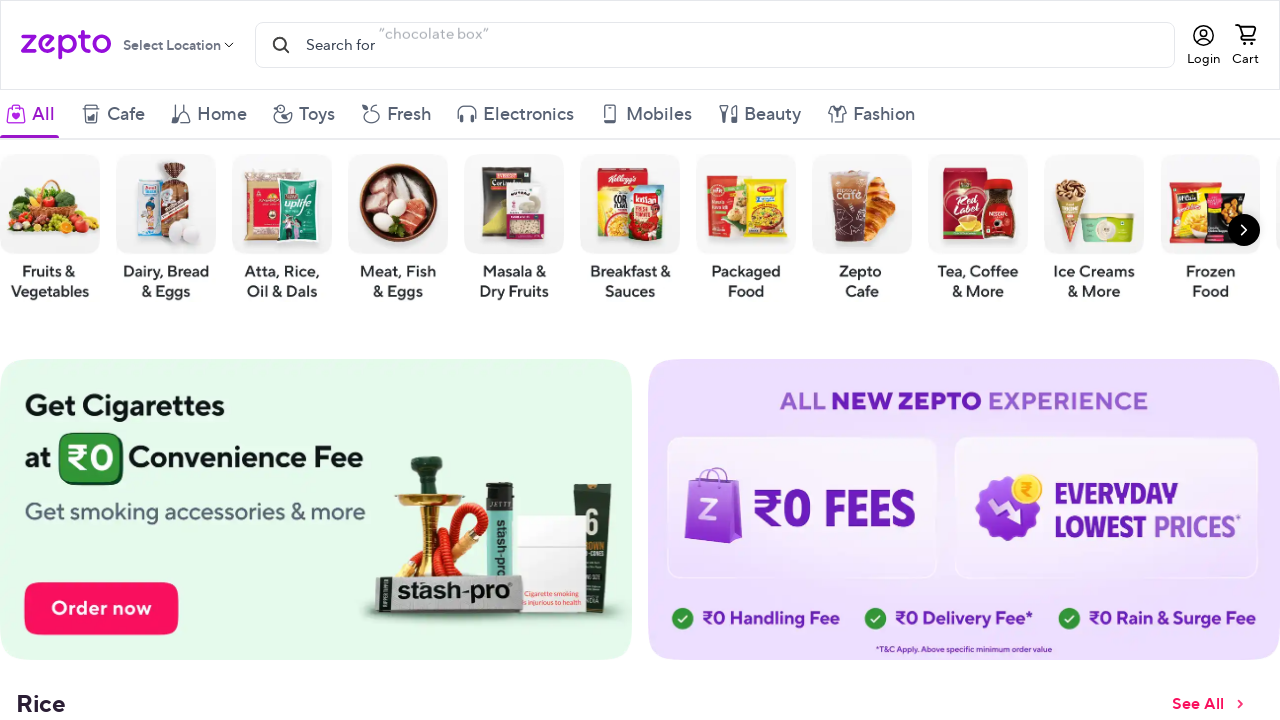